Tests JavaScript alert functionality by clicking the alert button, accepting it, and verifying the result message

Starting URL: https://the-internet.herokuapp.com/javascript_alerts

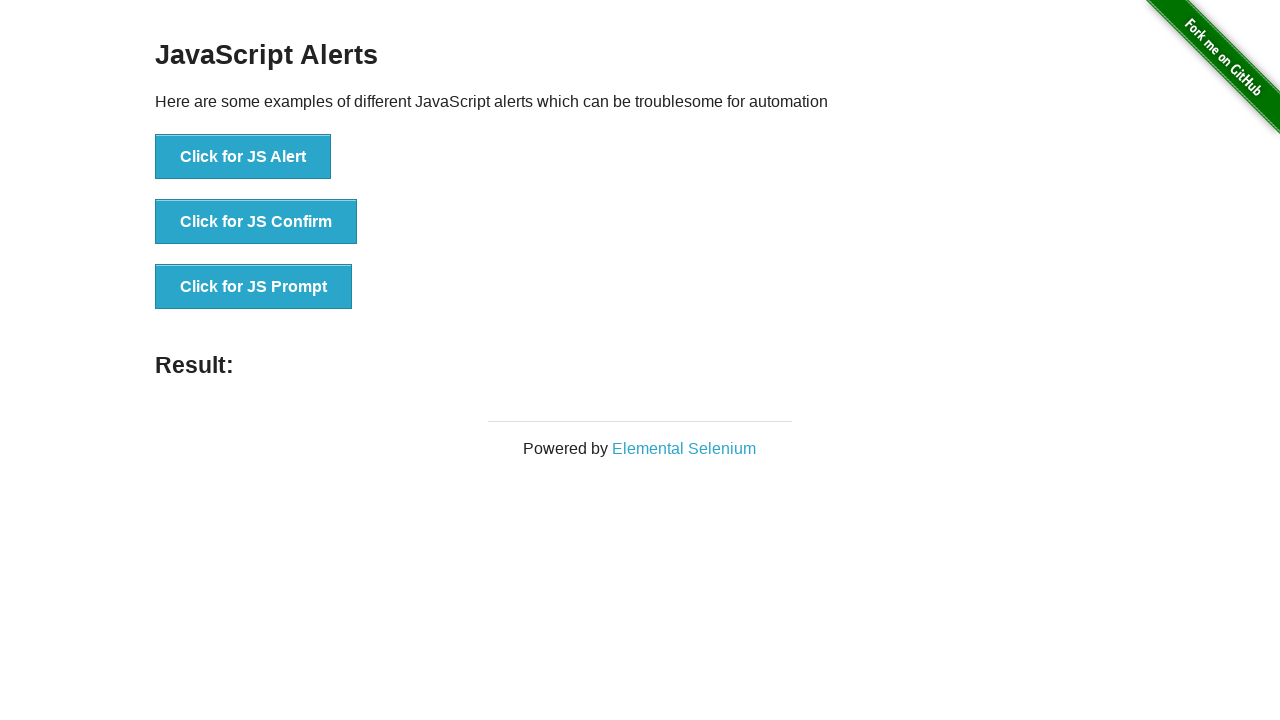

Clicked the JavaScript alert button at (243, 157) on xpath=//button[text()="Click for JS Alert"]
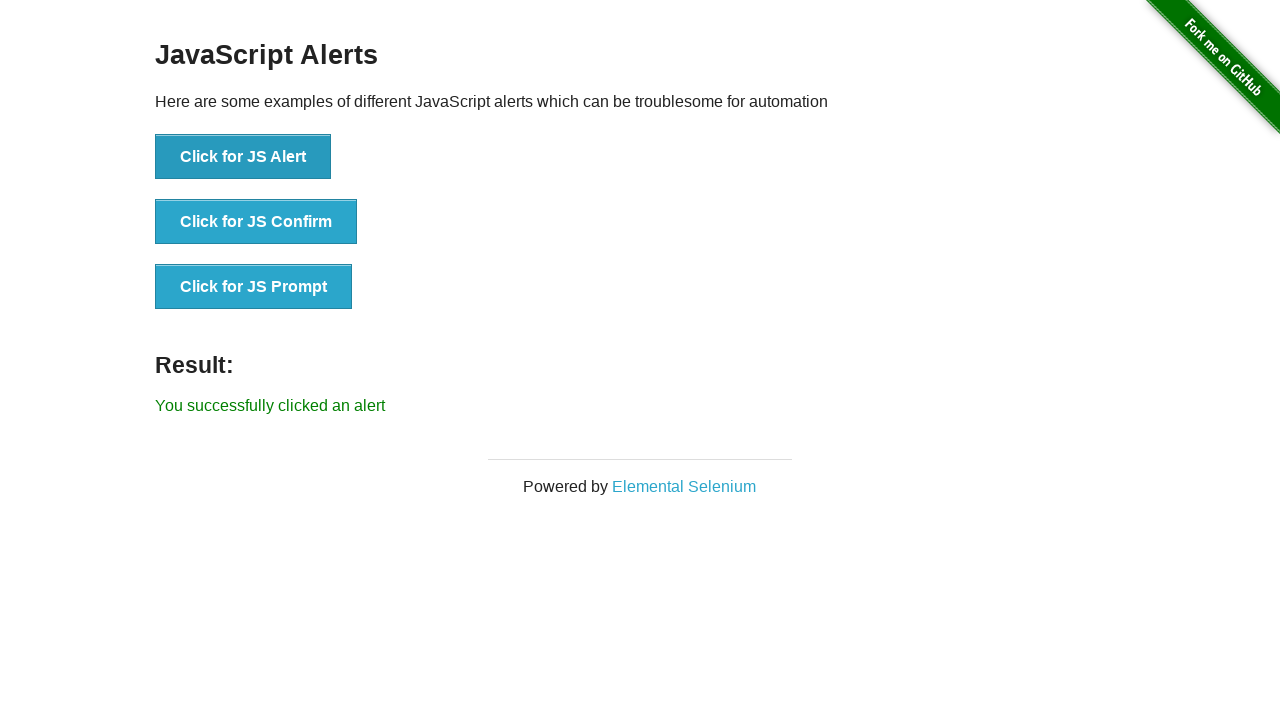

Set up dialog handler to accept alerts
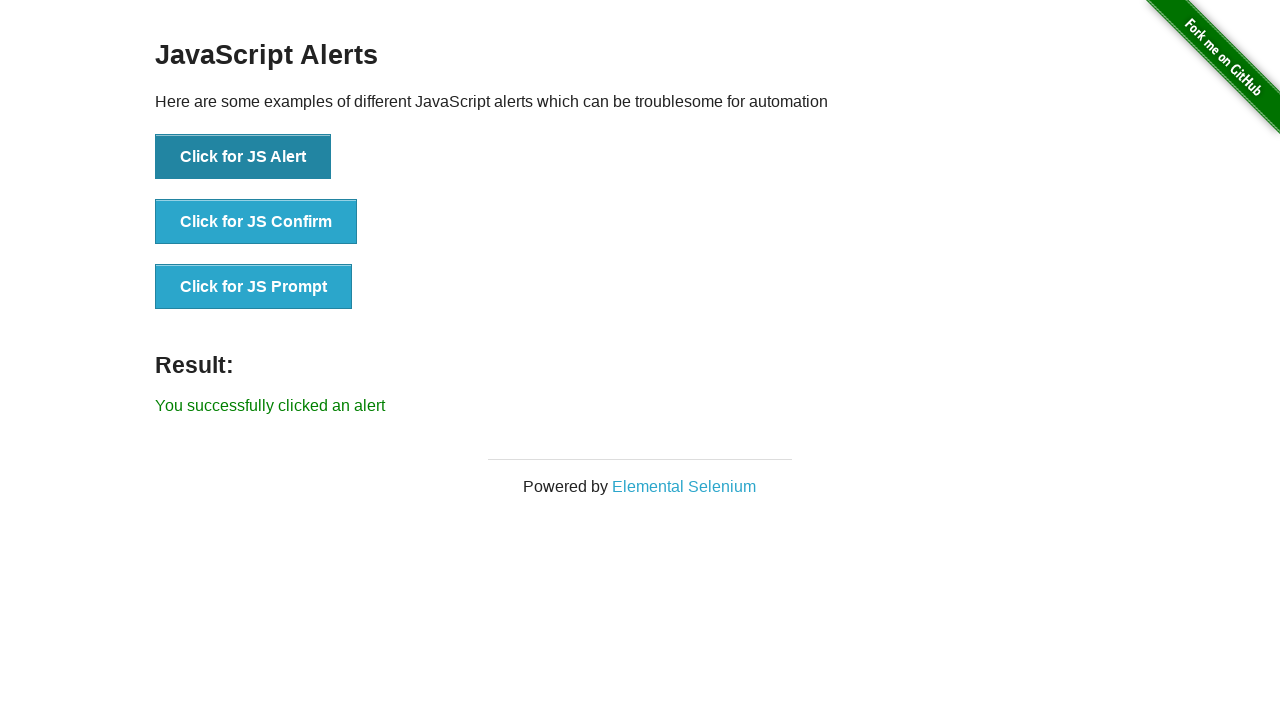

Alert was accepted and result message appeared
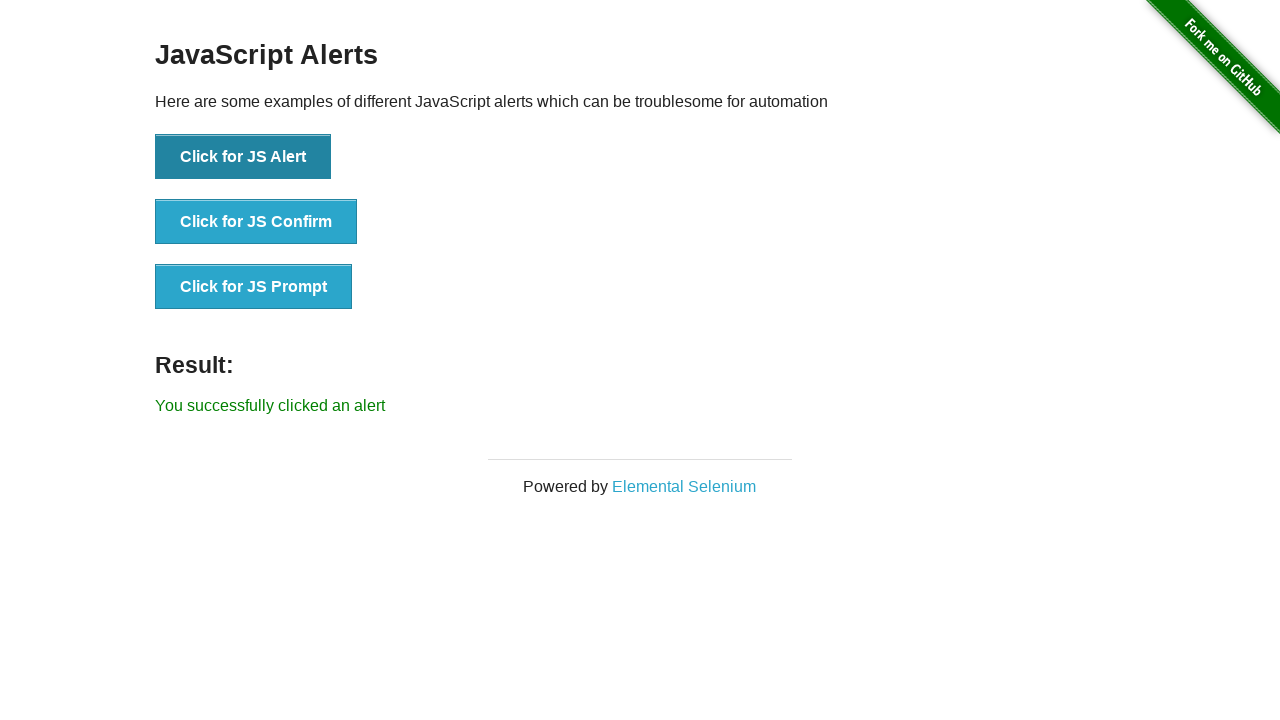

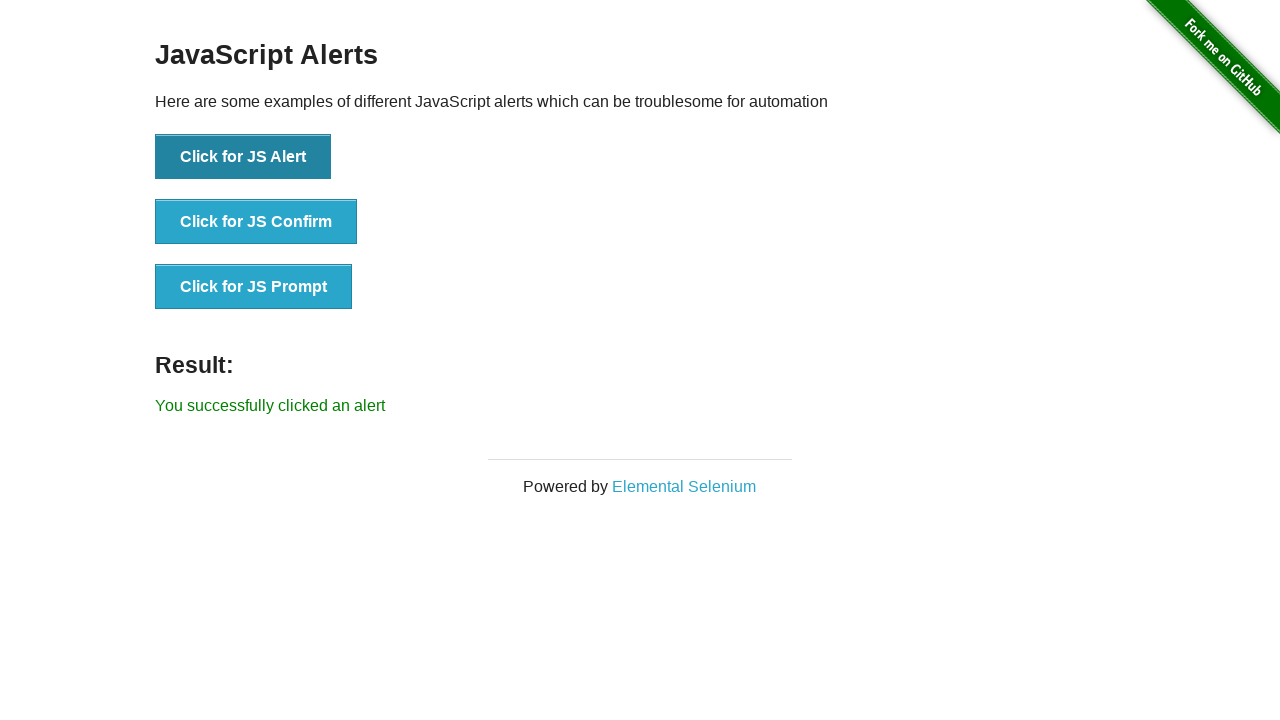